Tests that a todo item is removed if edited to an empty string

Starting URL: https://demo.playwright.dev/todomvc

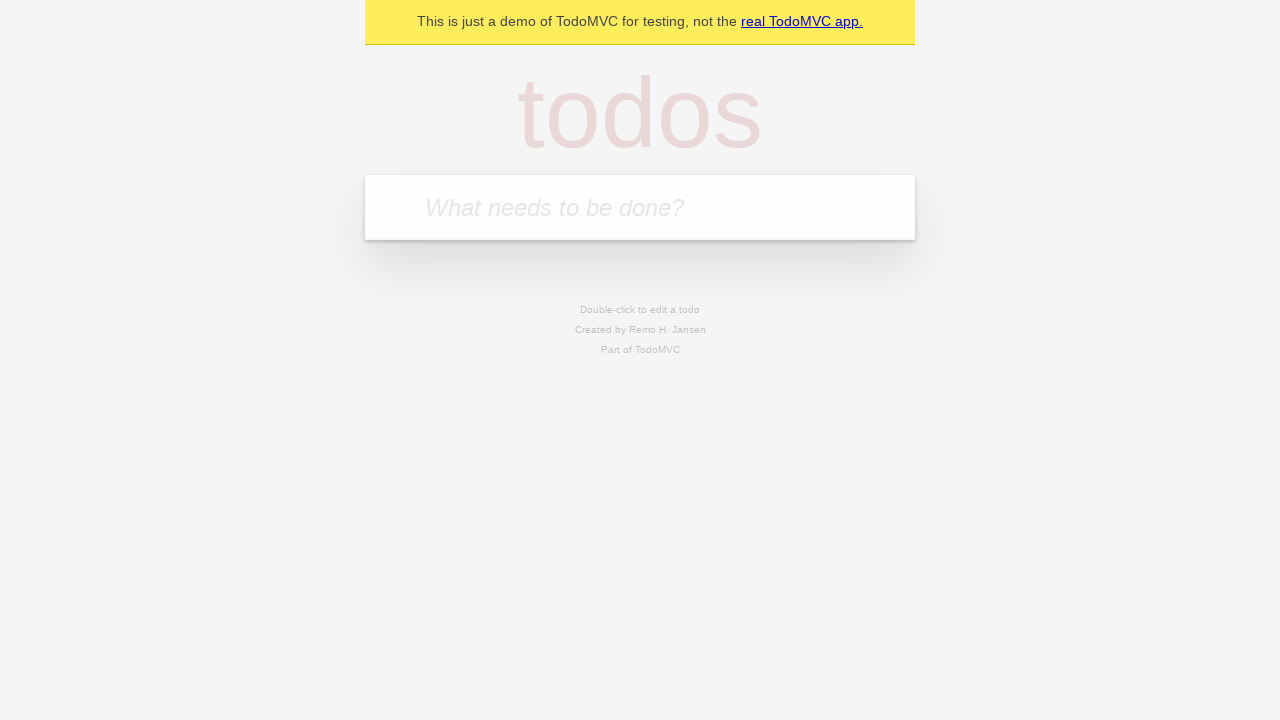

Filled first todo with 'buy some cheese' on internal:attr=[placeholder="What needs to be done?"i]
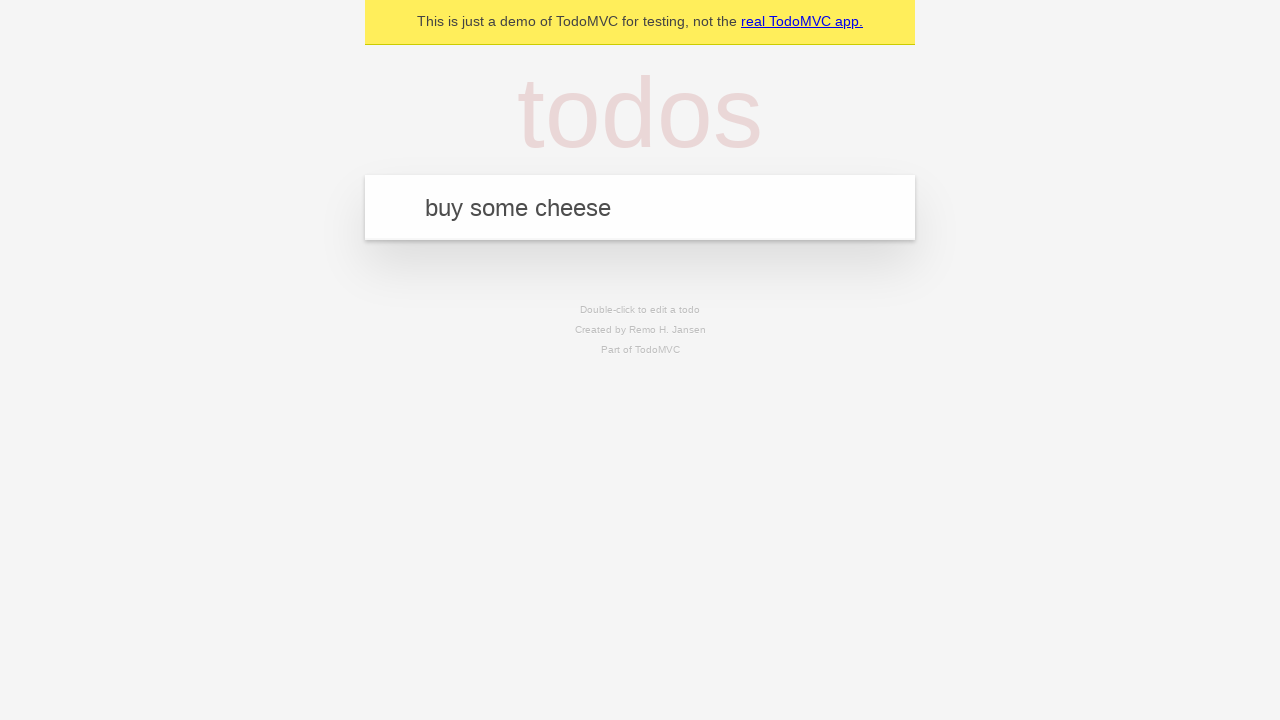

Pressed Enter to create first todo on internal:attr=[placeholder="What needs to be done?"i]
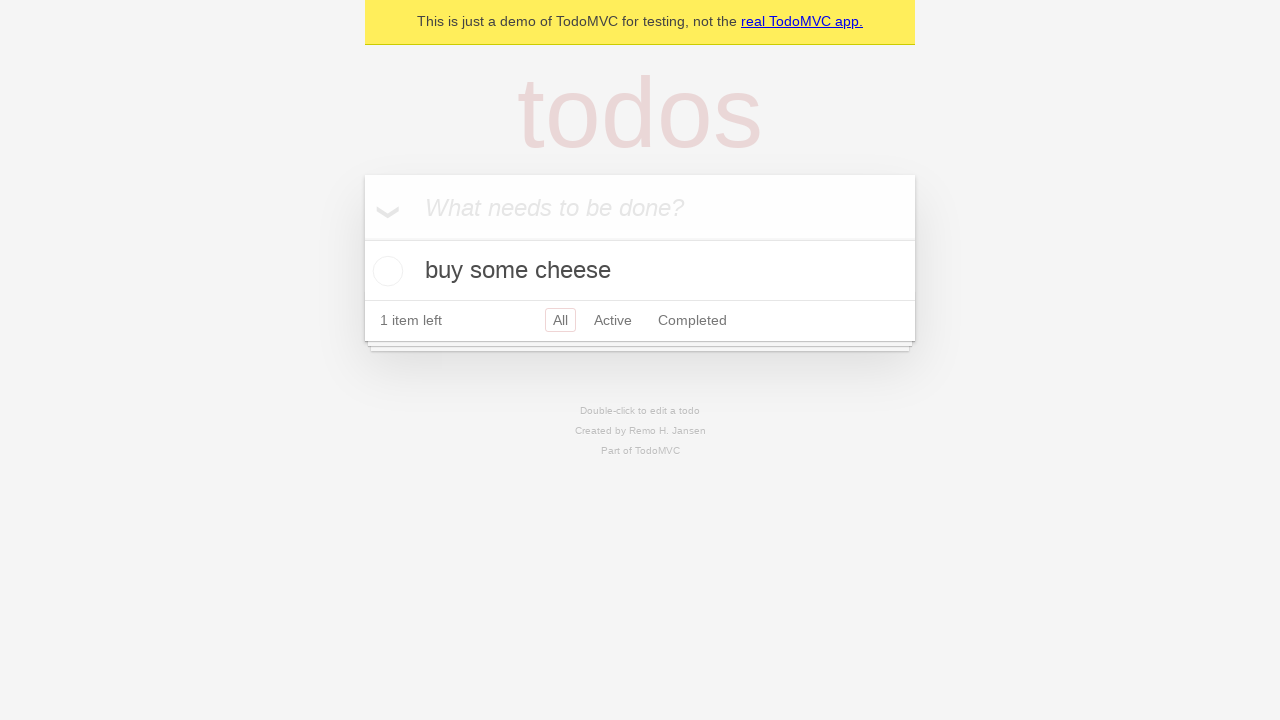

Filled second todo with 'feed the cat' on internal:attr=[placeholder="What needs to be done?"i]
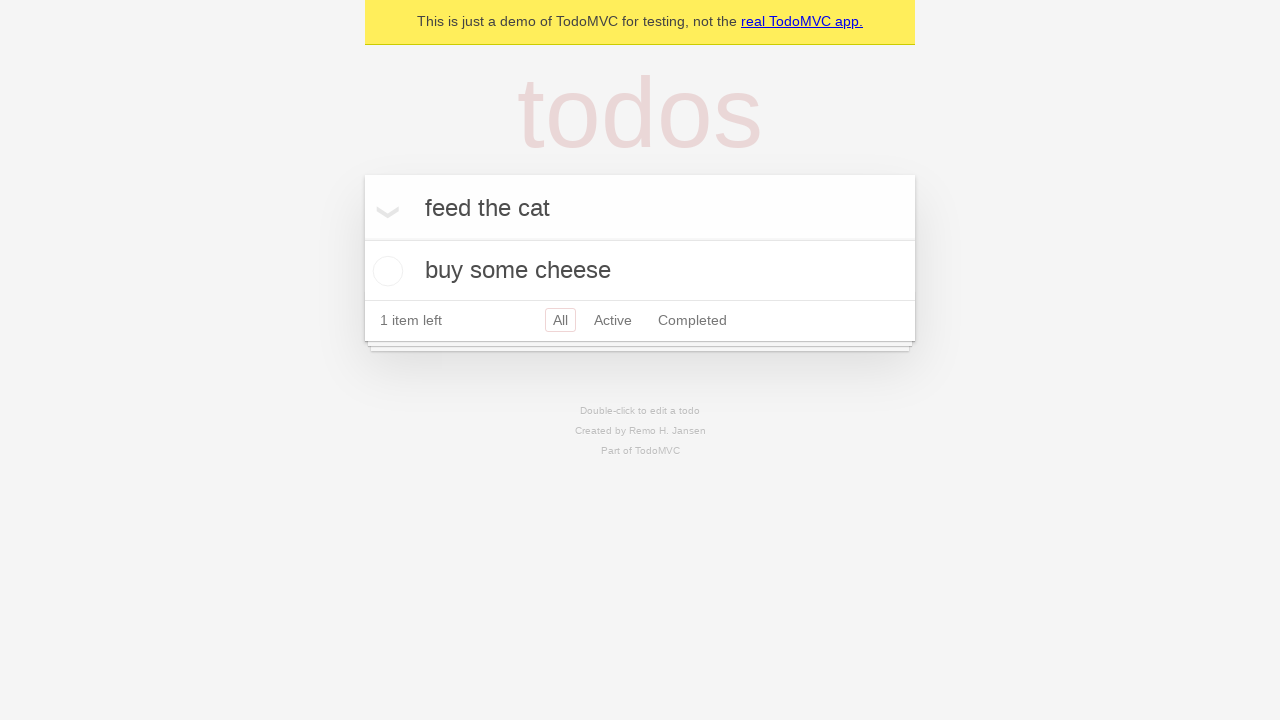

Pressed Enter to create second todo on internal:attr=[placeholder="What needs to be done?"i]
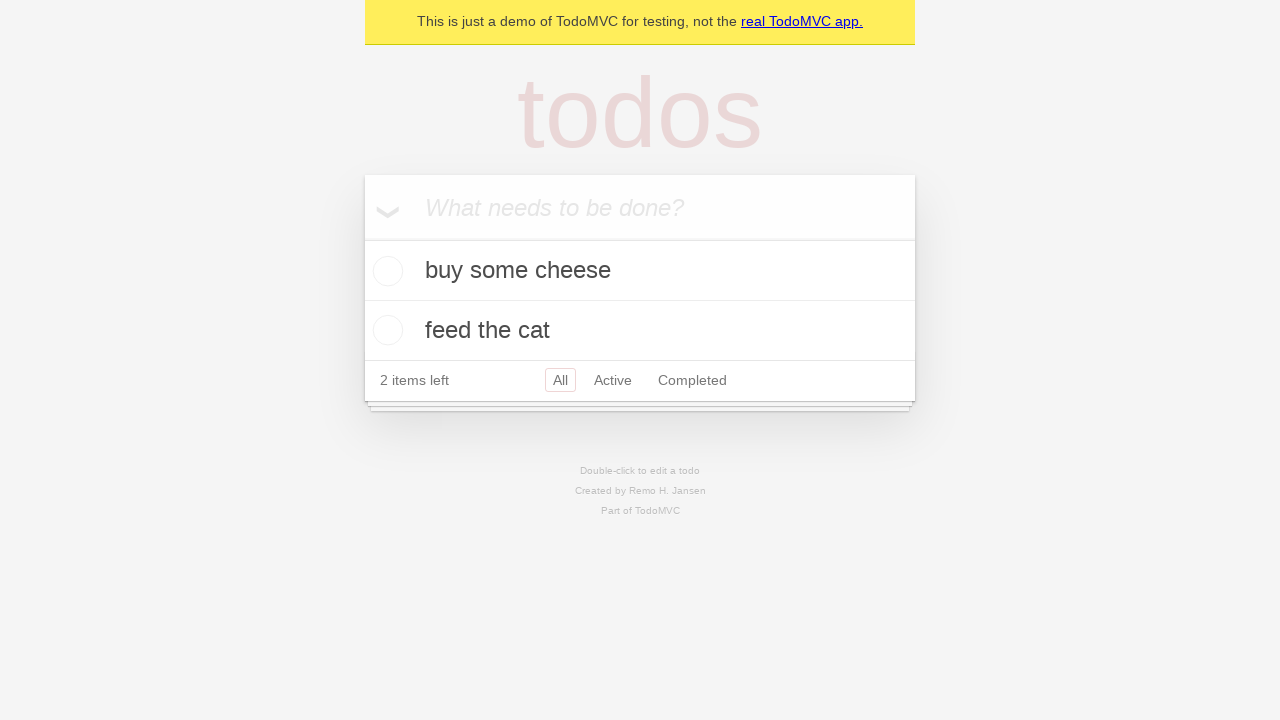

Filled third todo with 'book a doctors appointment' on internal:attr=[placeholder="What needs to be done?"i]
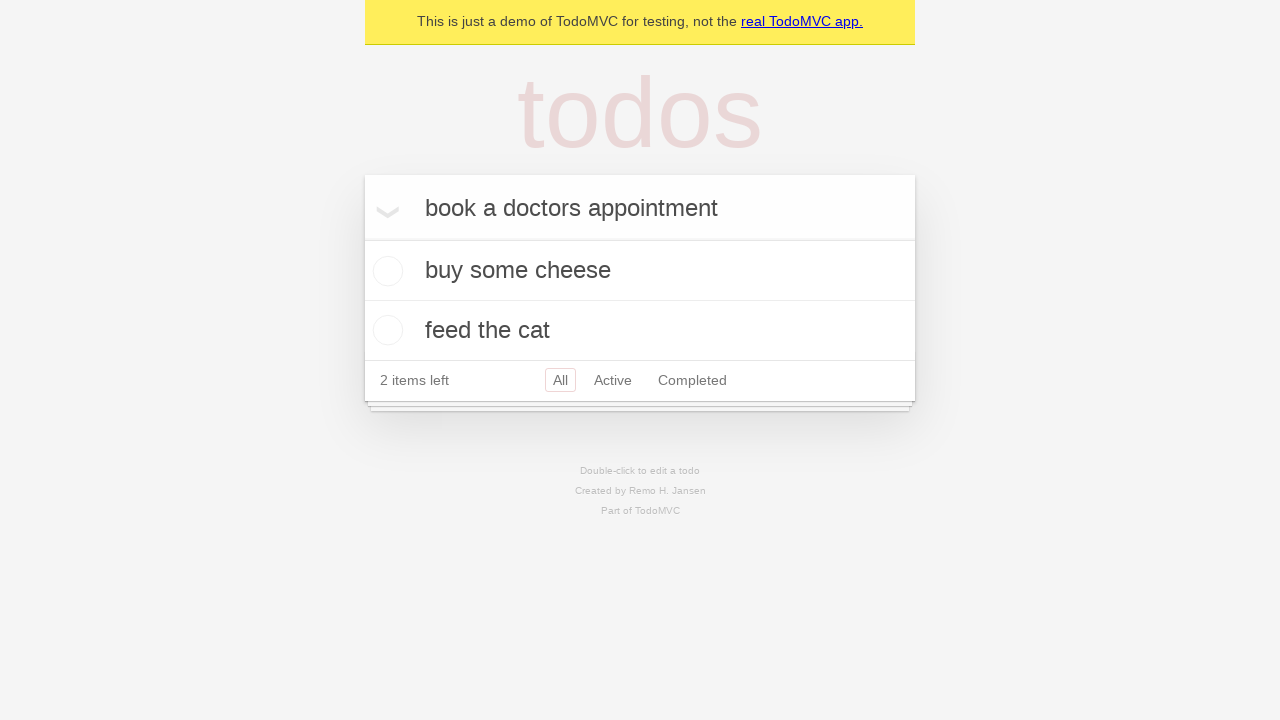

Pressed Enter to create third todo on internal:attr=[placeholder="What needs to be done?"i]
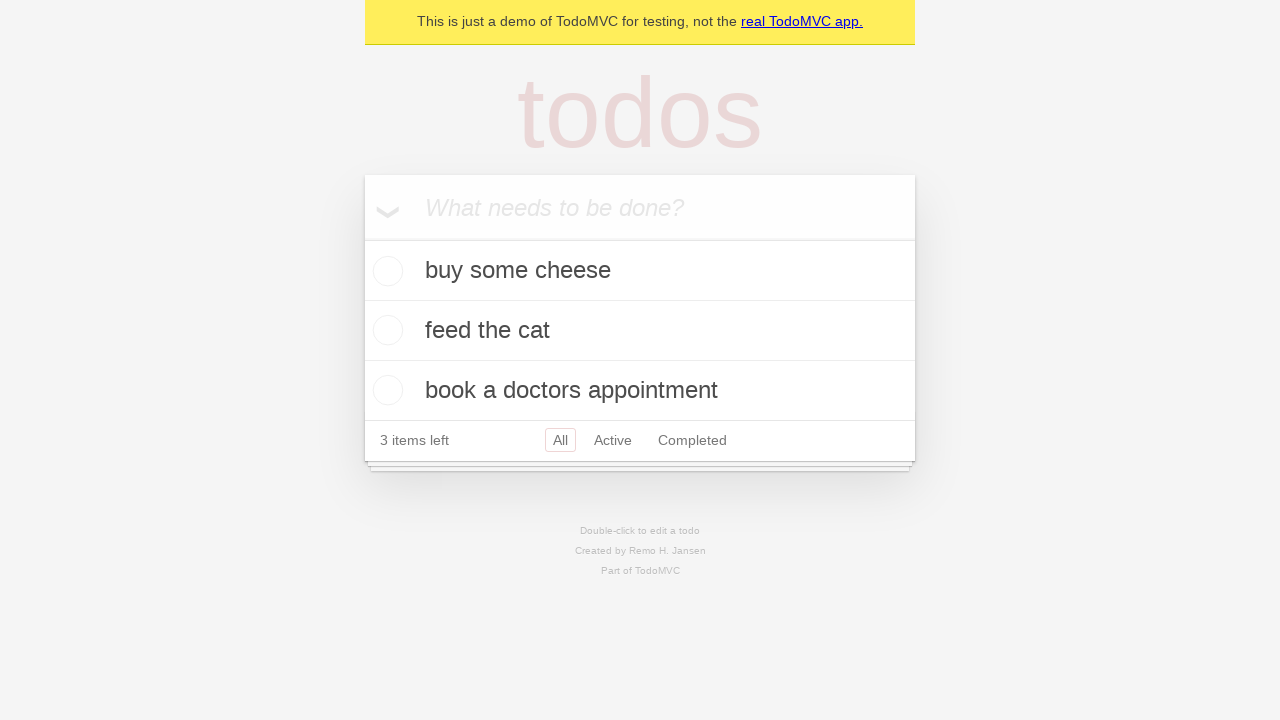

Double-clicked second todo item to enter edit mode at (640, 331) on internal:testid=[data-testid="todo-item"s] >> nth=1
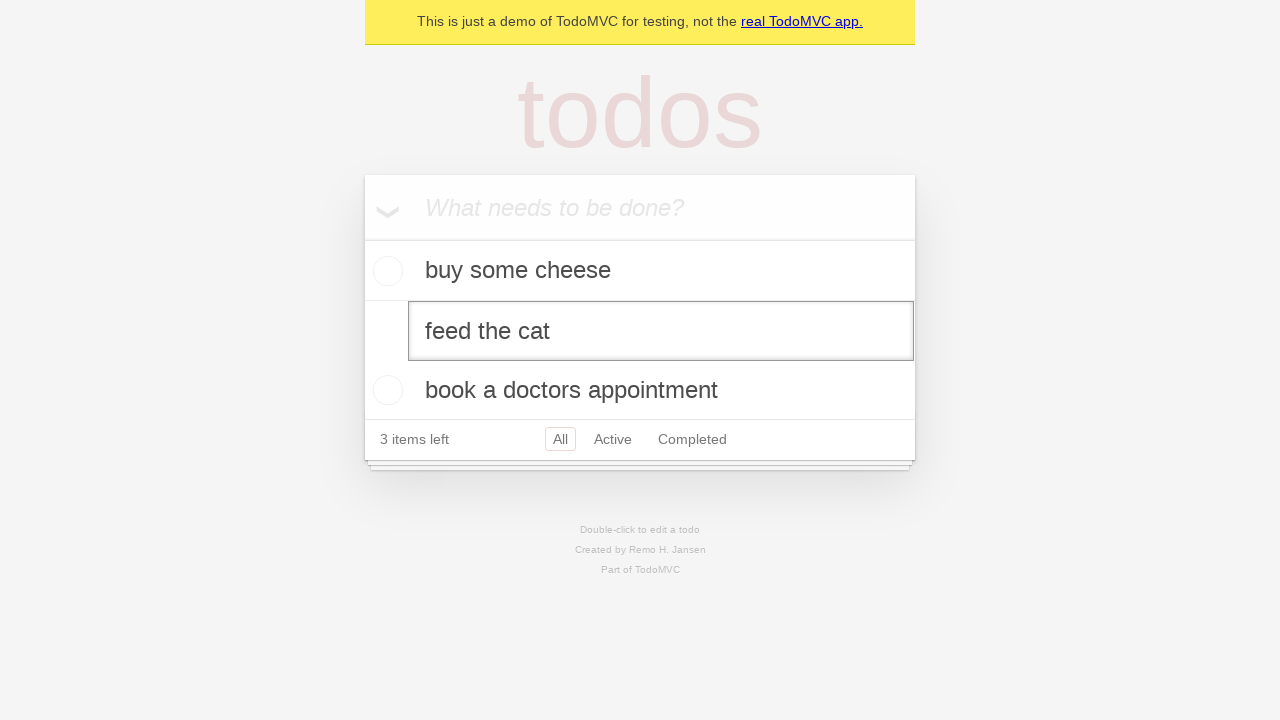

Cleared the text in second todo edit field on internal:testid=[data-testid="todo-item"s] >> nth=1 >> internal:role=textbox[nam
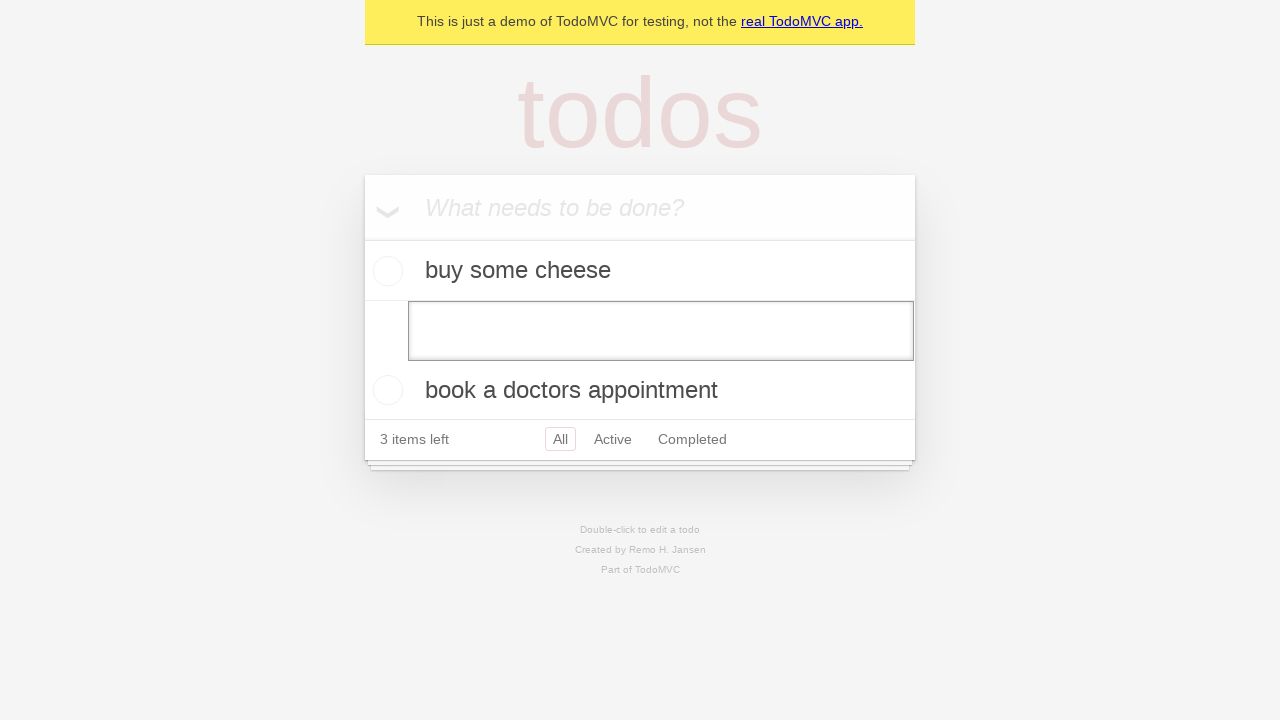

Pressed Enter to submit empty text and remove todo item on internal:testid=[data-testid="todo-item"s] >> nth=1 >> internal:role=textbox[nam
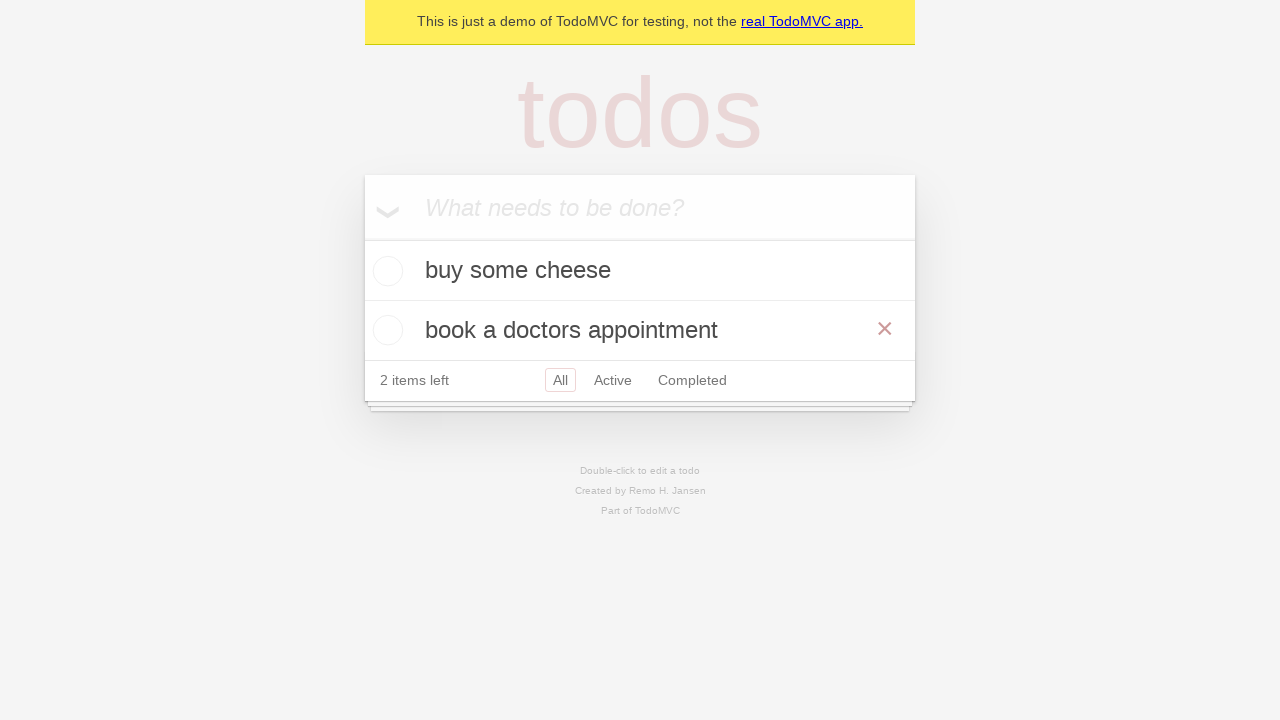

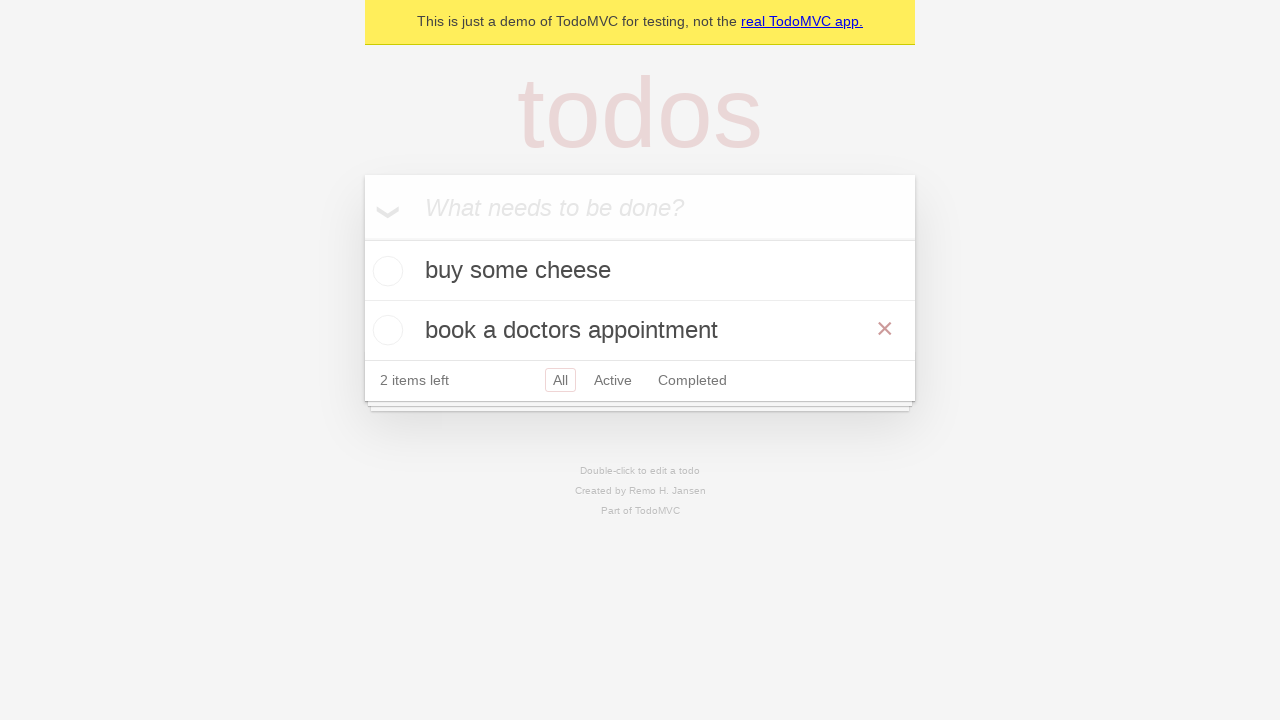